Tests user registration by filling out the registration form with user details and submitting it

Starting URL: https://parabank.parasoft.com/parabank/index.htm

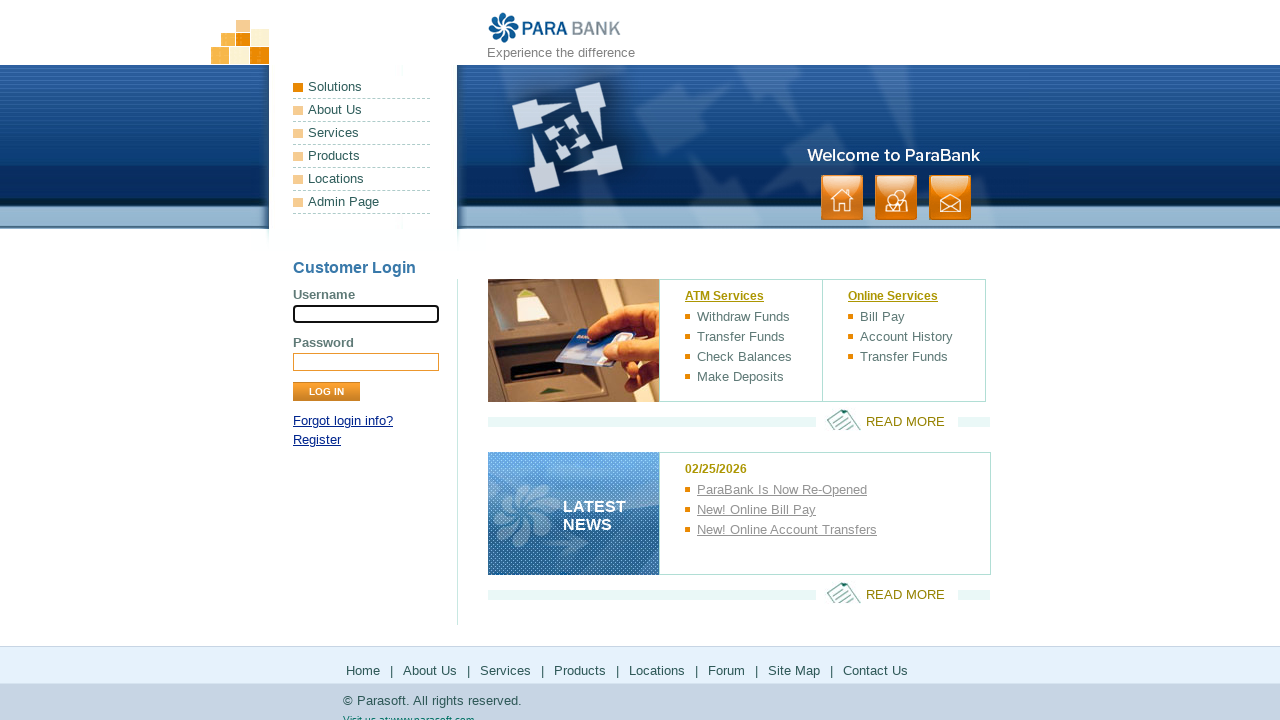

Clicked Register link at (317, 440) on a:text('Register')
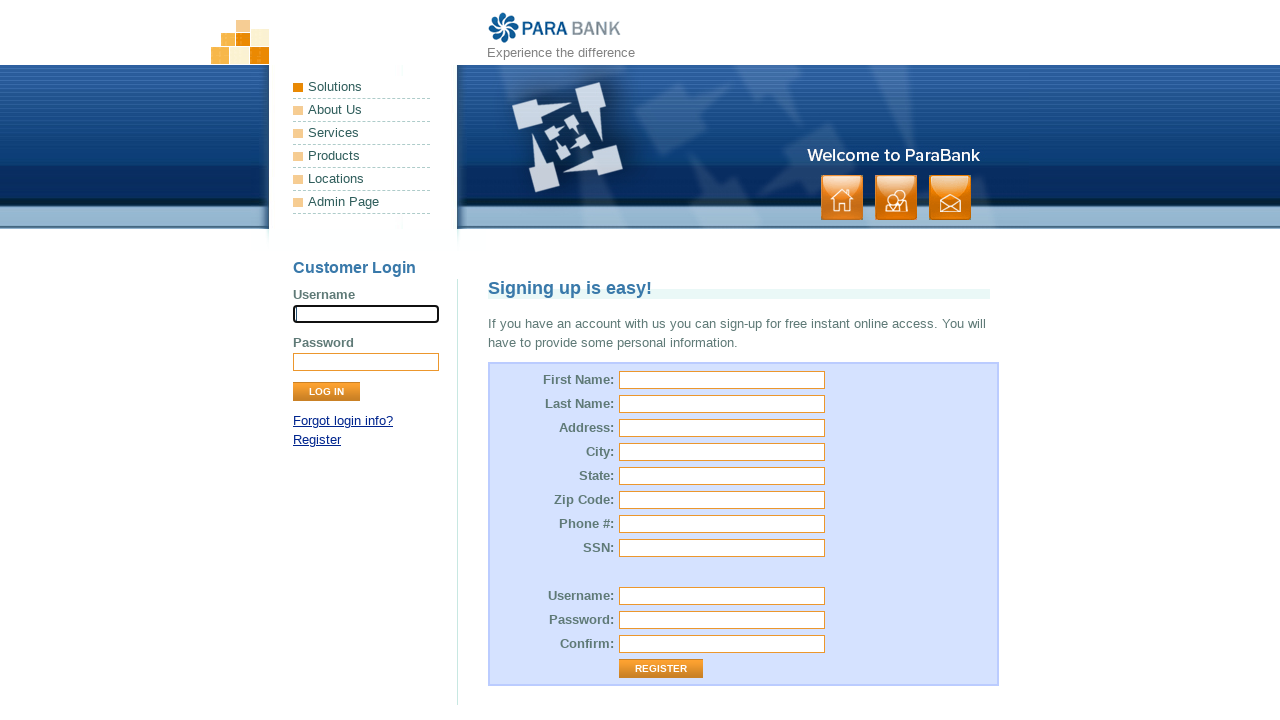

Filled first name field with 'John' on #customer\.firstName
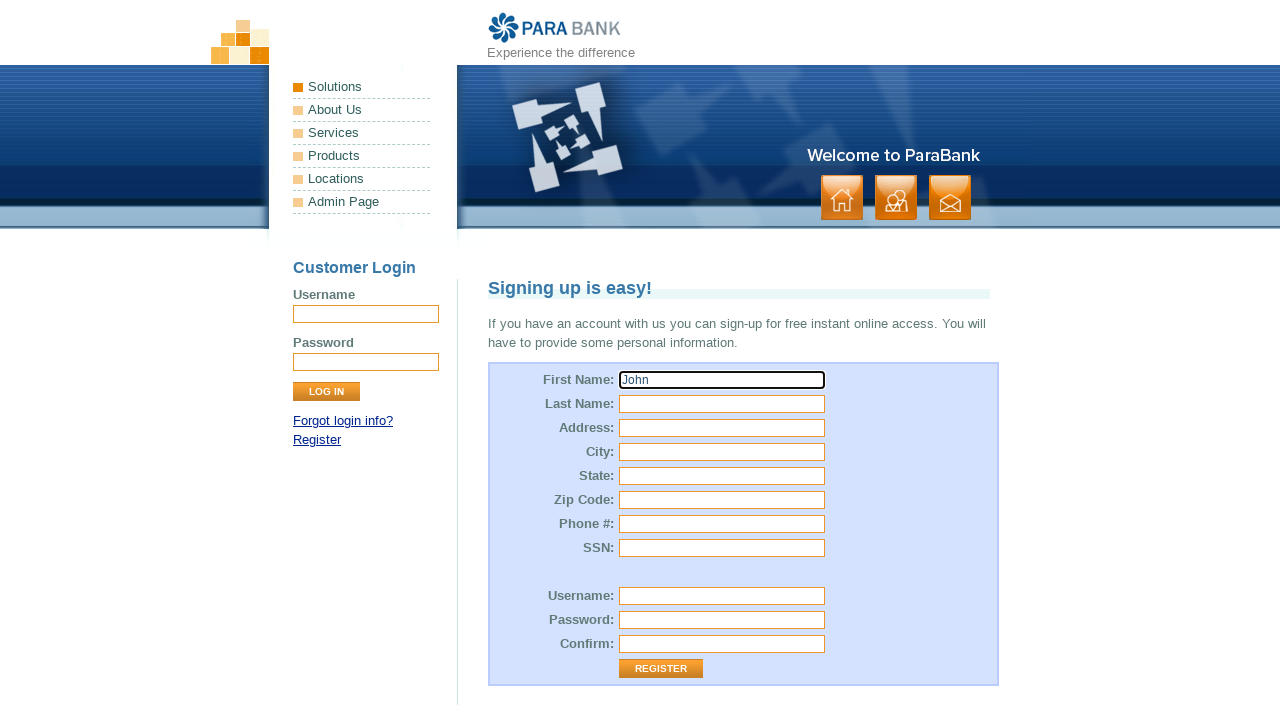

Filled last name field with 'Smith' on #customer\.lastName
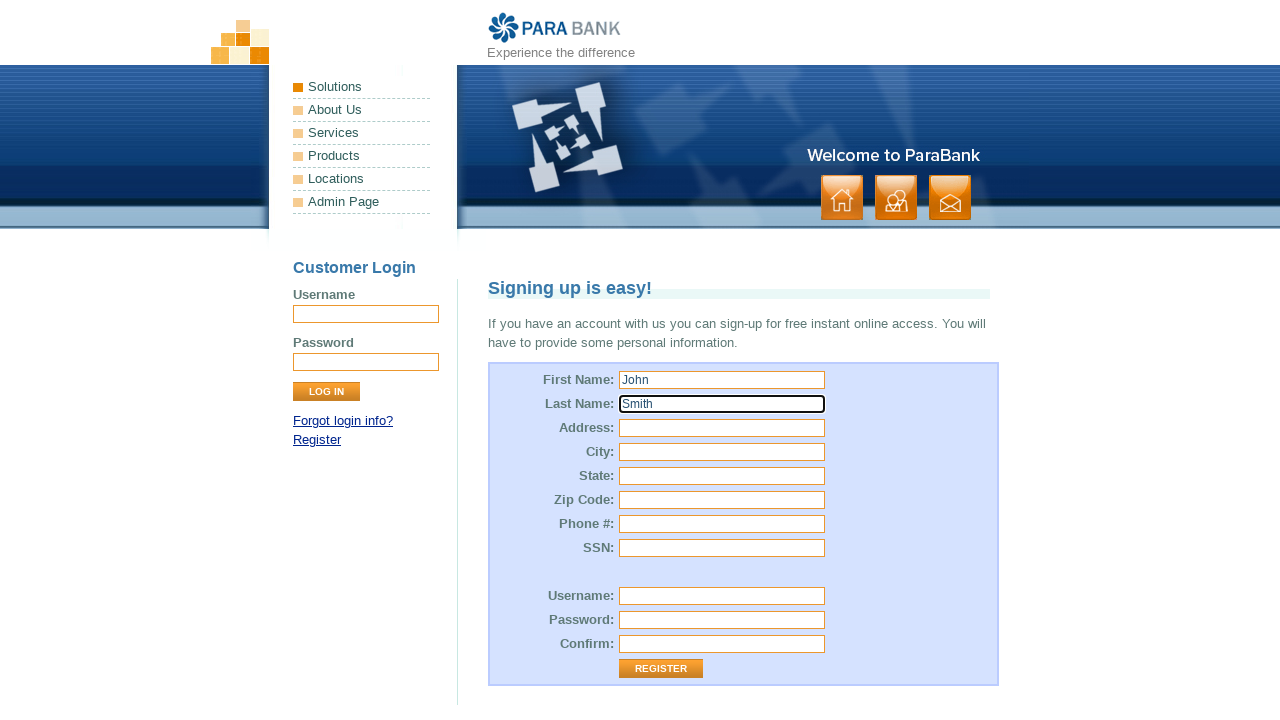

Filled street address field with '123 Main Street' on //tr/td[2]/input[@id='customer.address.street']
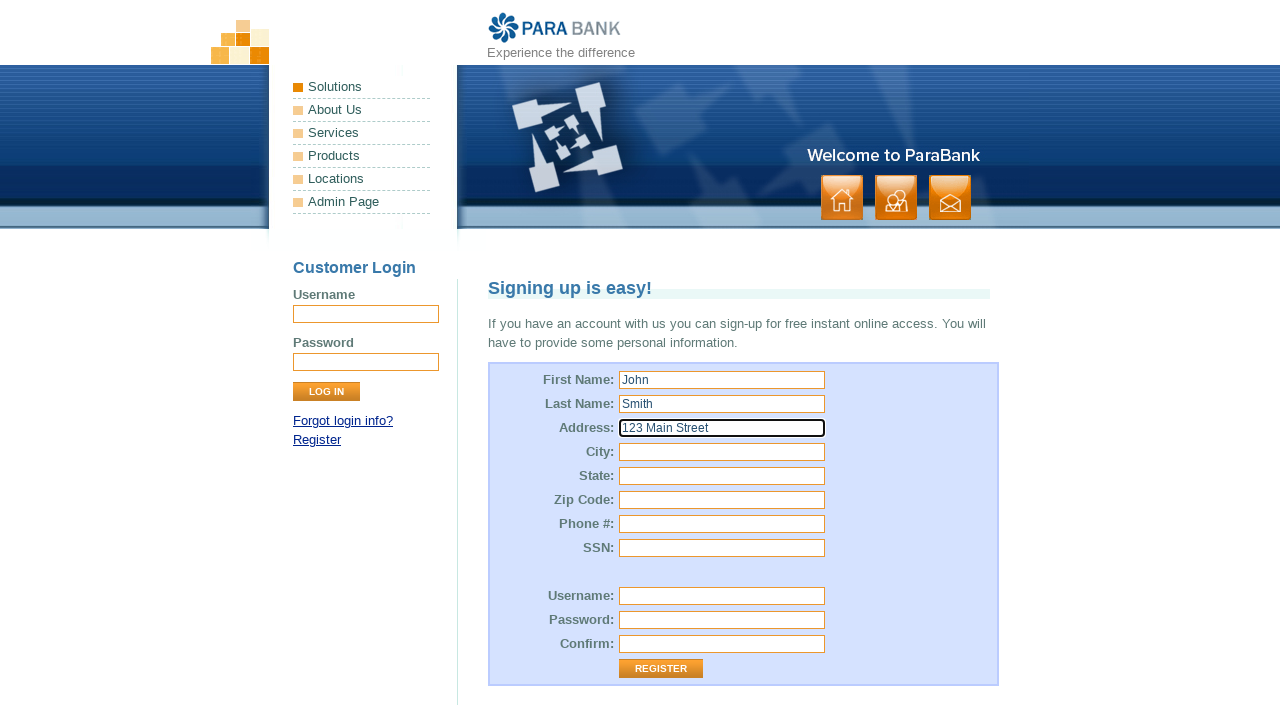

Filled city field with 'New York' on #customer\.address\.city
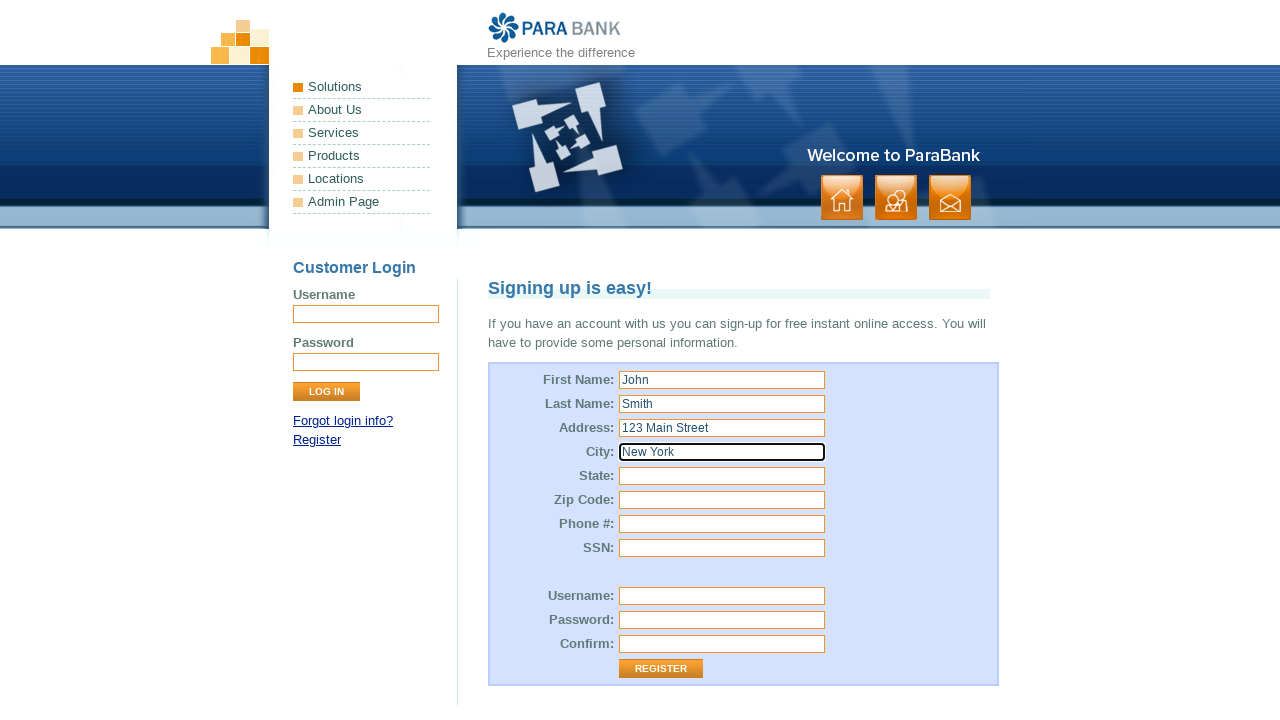

Filled state field with 'NY' on #customer\.address\.state
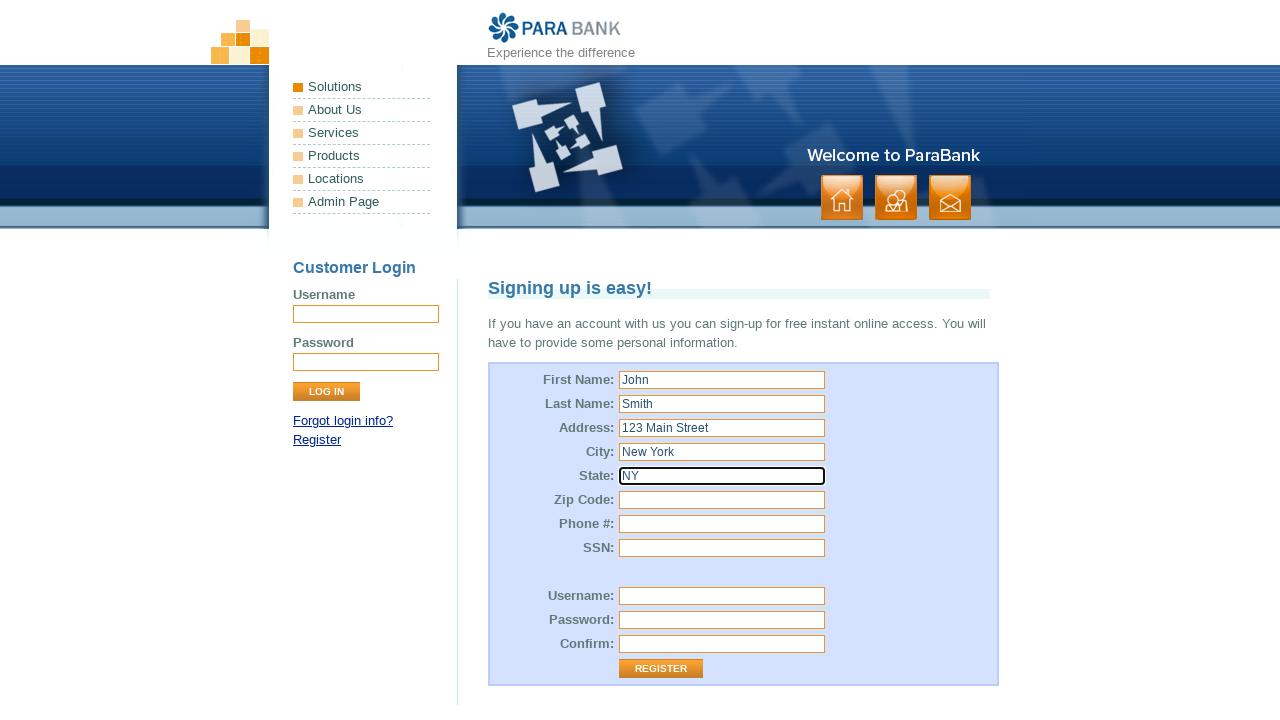

Filled zip code field with '10001' on #customer\.address\.zipCode
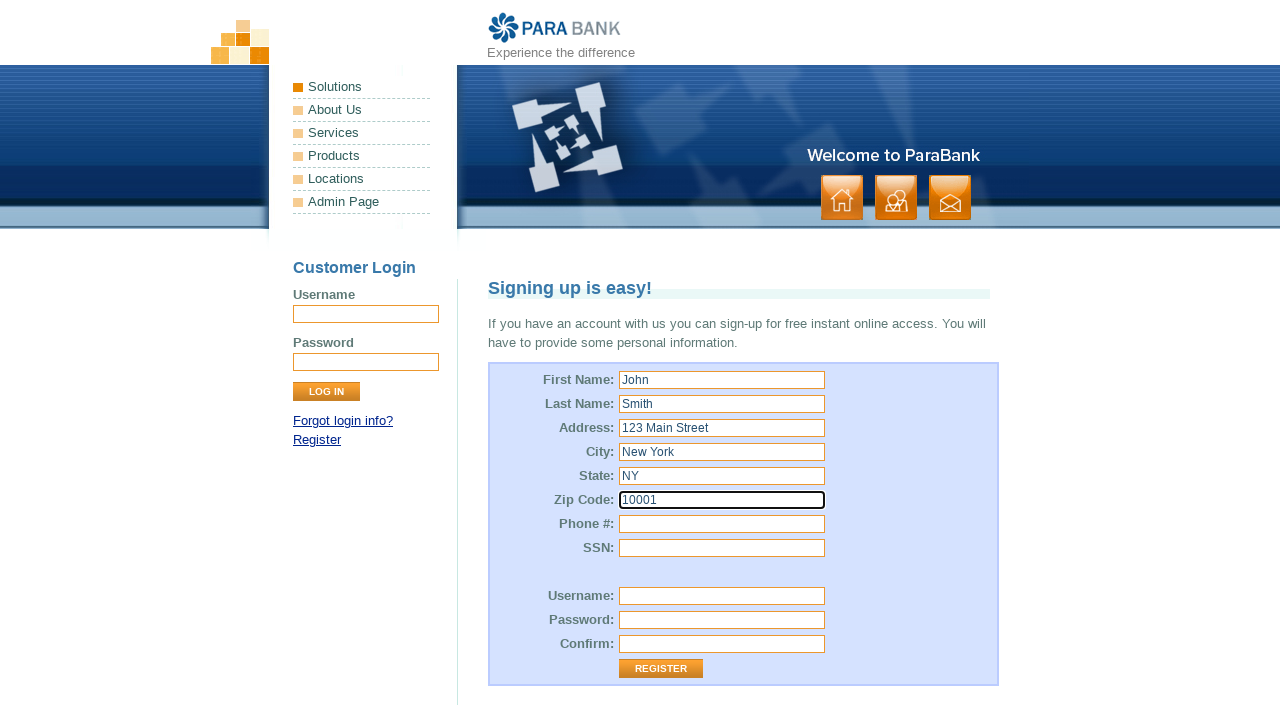

Filled phone number field with '5551234567' on #customer\.phoneNumber
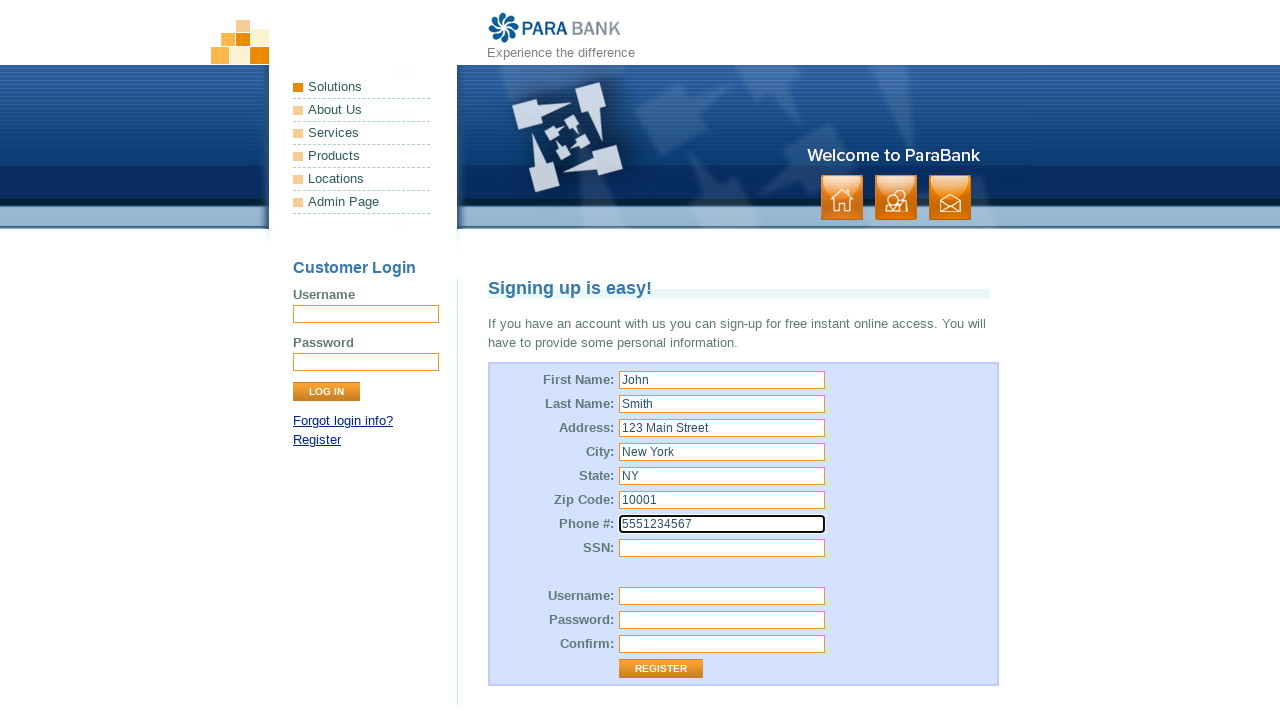

Filled SSN field with '1234' on #customer\.ssn
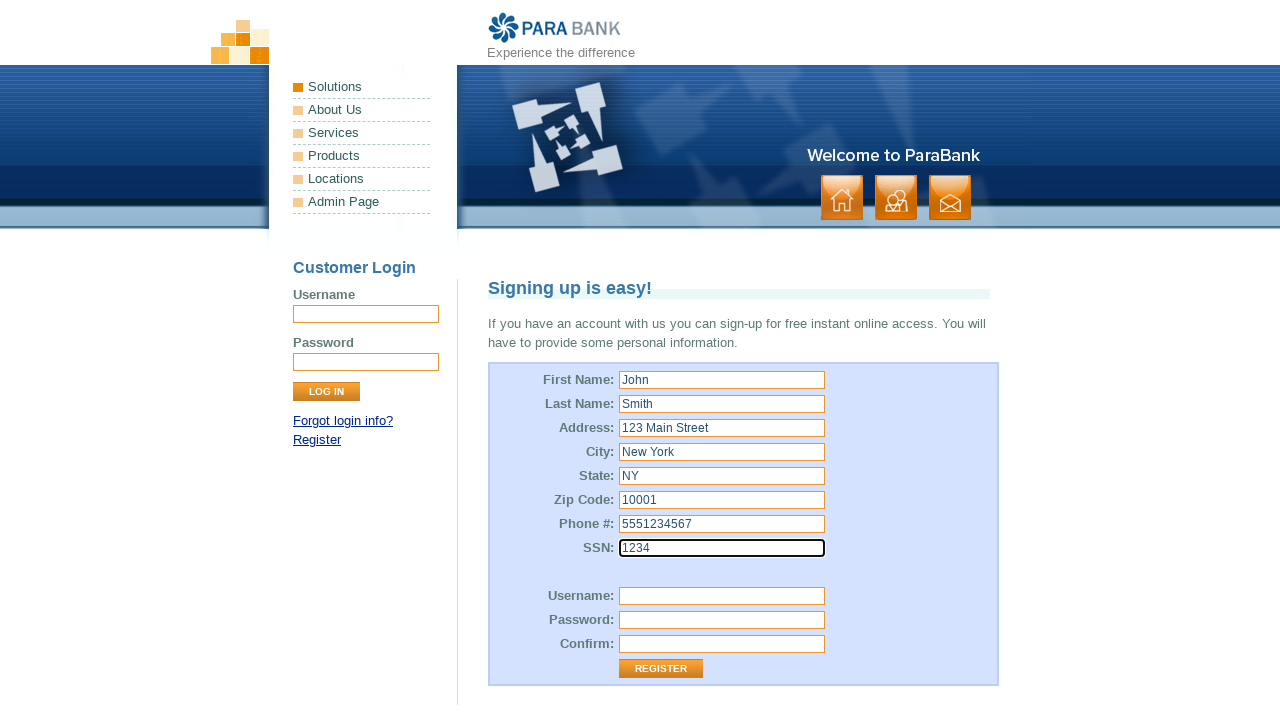

Filled username field with 'testuser789' on #customer\.username
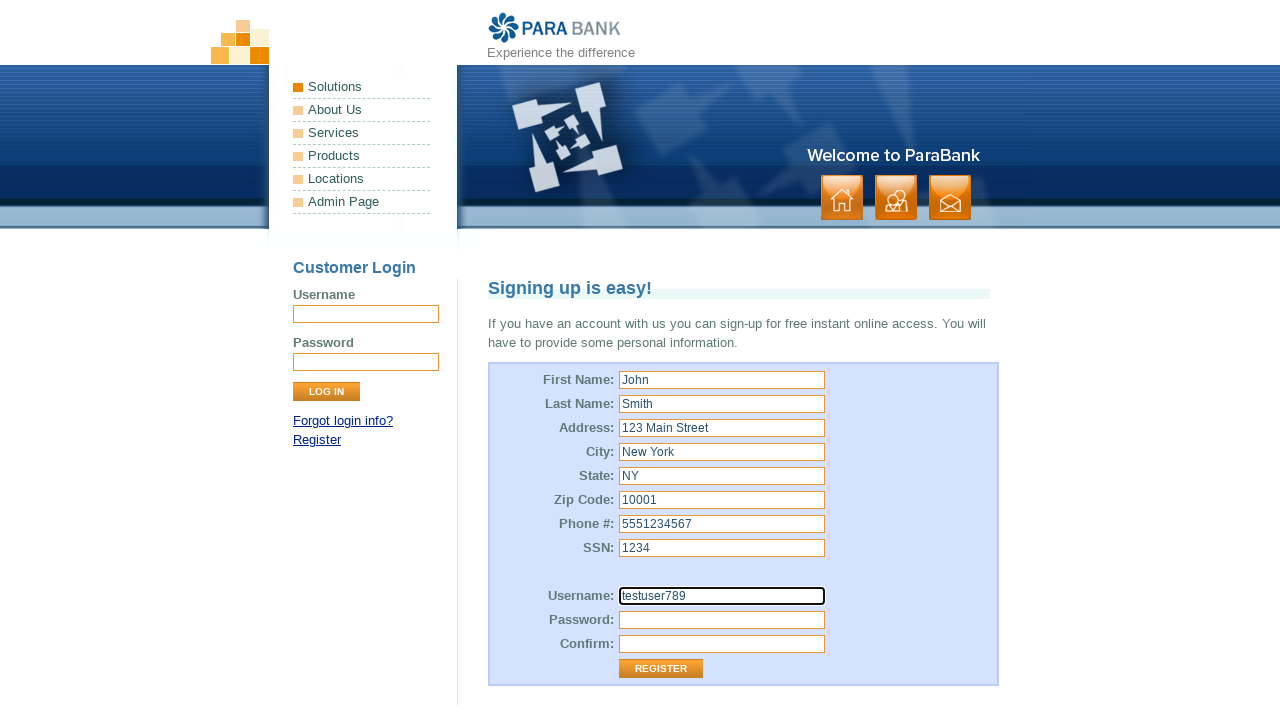

Filled password field with 'Pass123' on #customer\.password
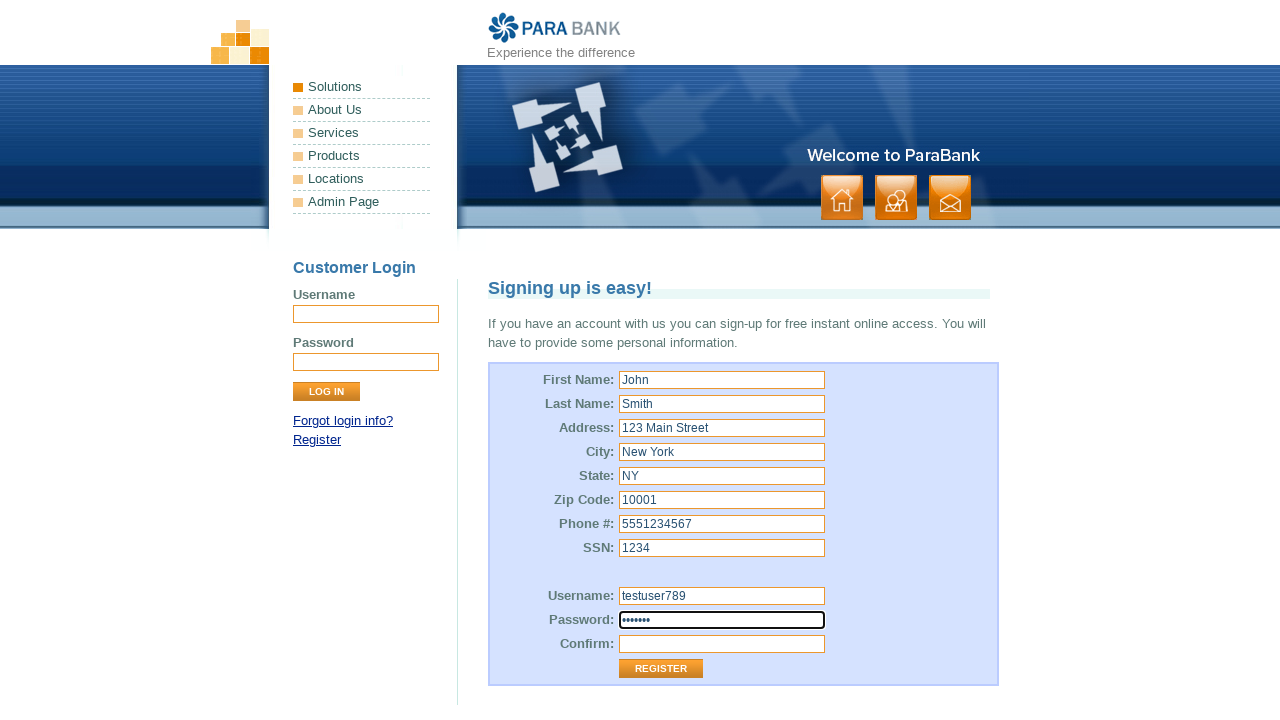

Filled repeated password field with 'Pass123' on #repeatedPassword
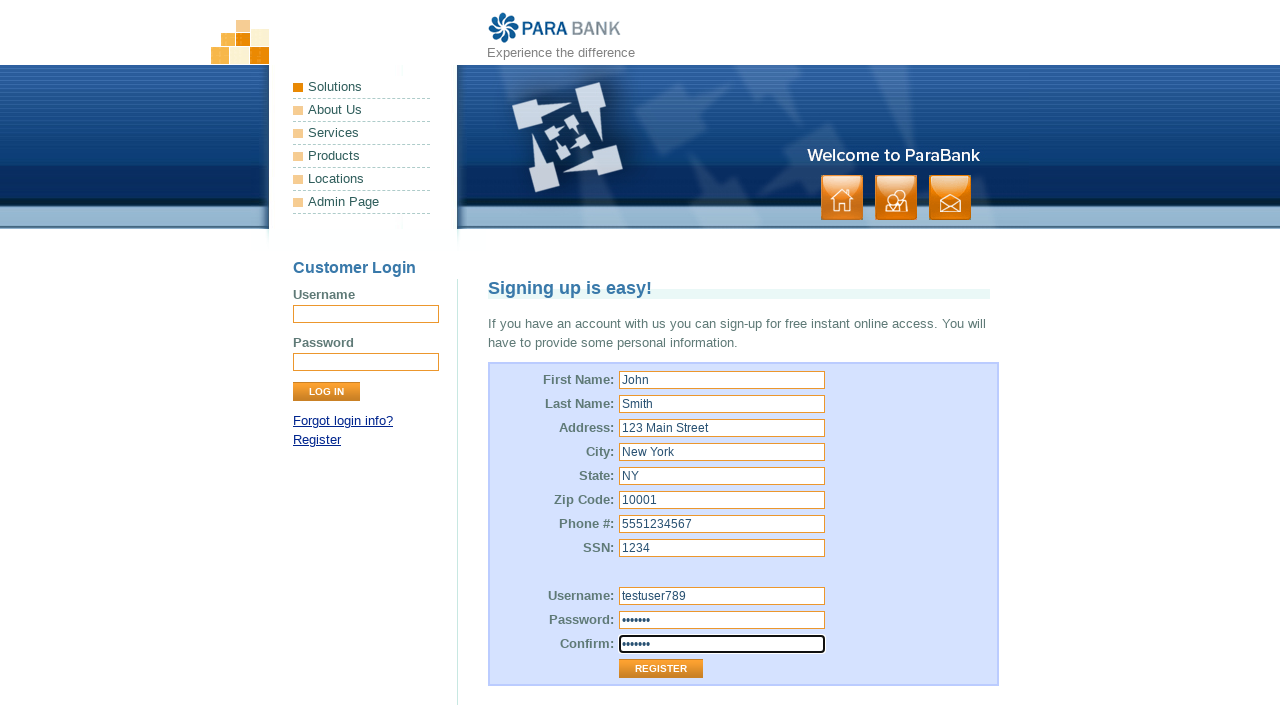

Clicked Register button to submit form at (661, 669) on xpath=//input[@value='Register']
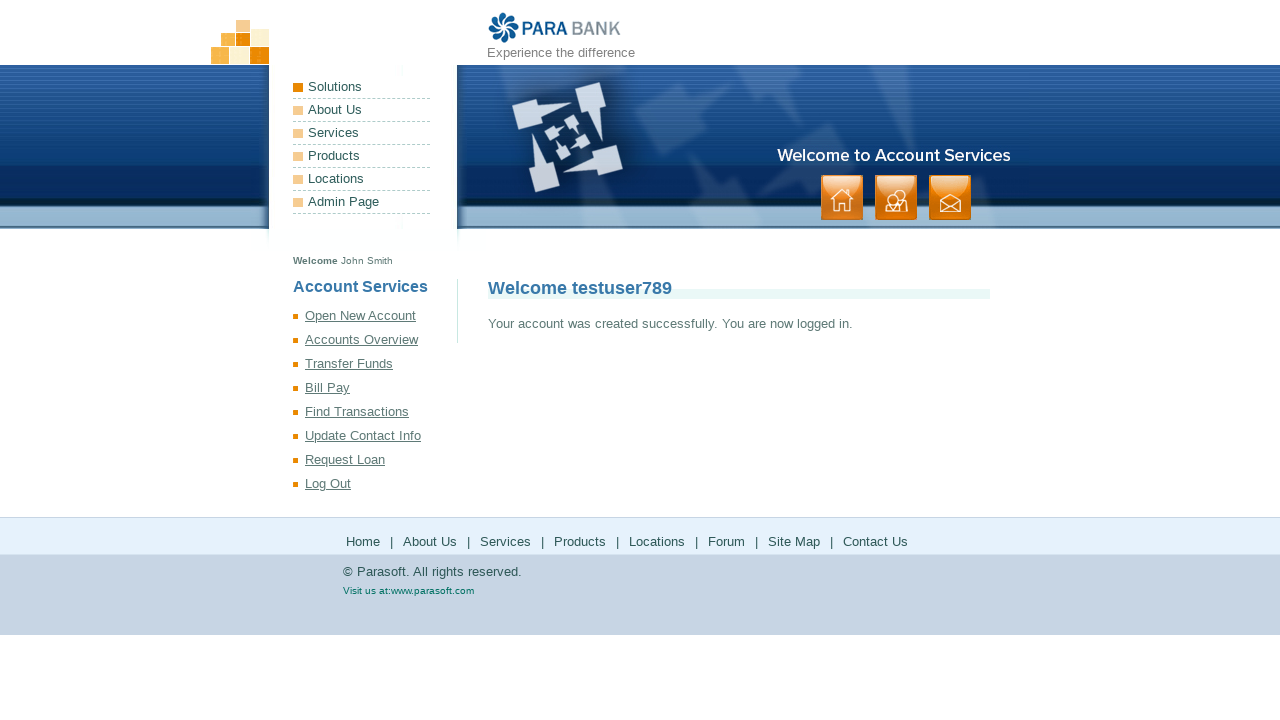

Waited for success message to appear
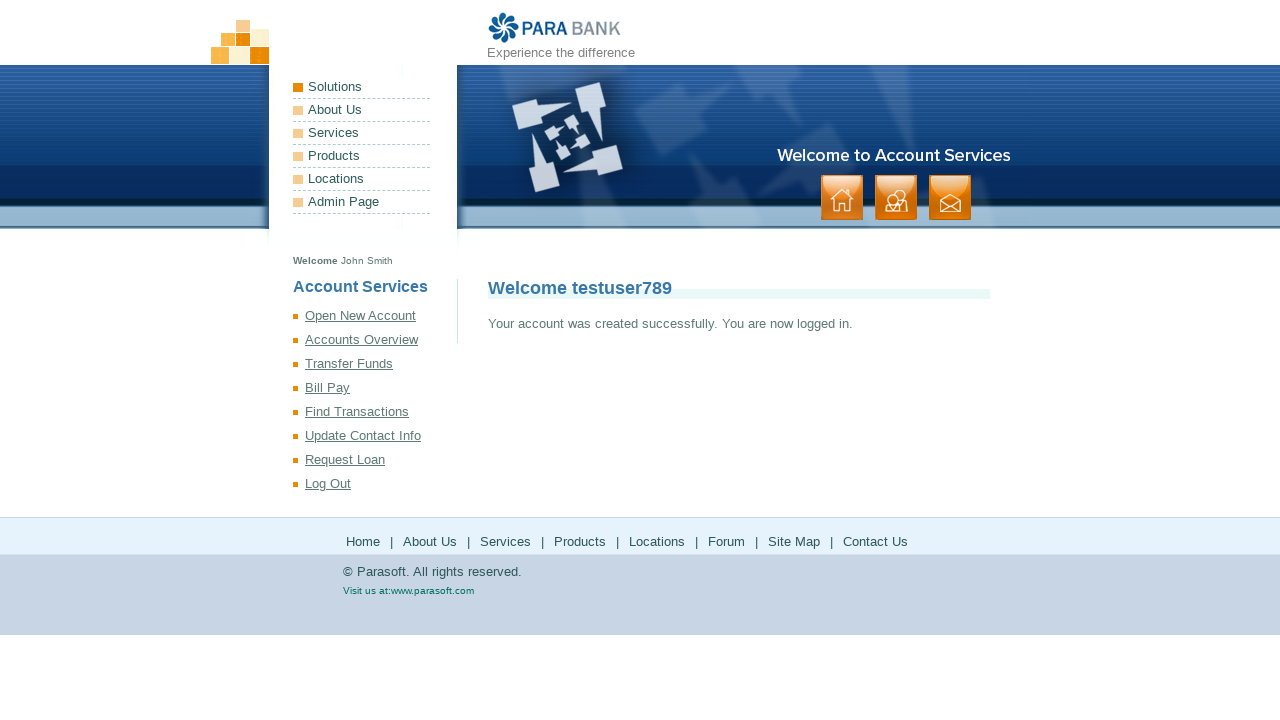

Verified successful registration message displayed
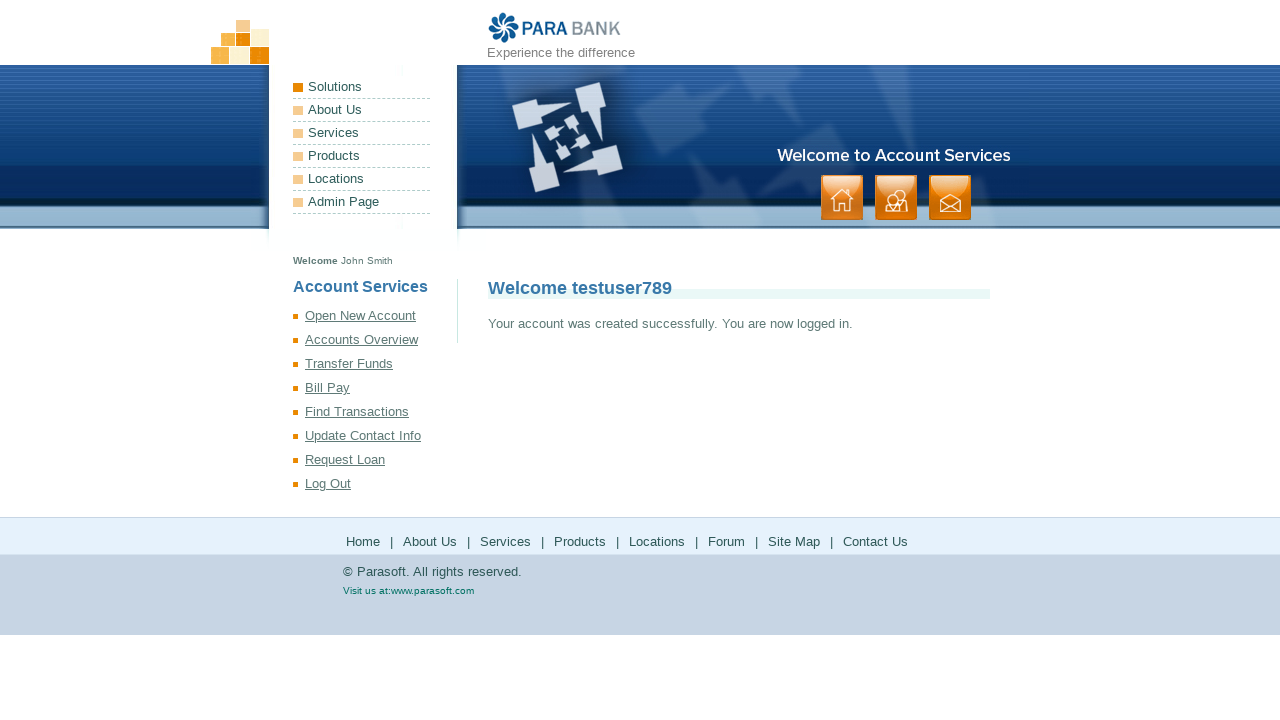

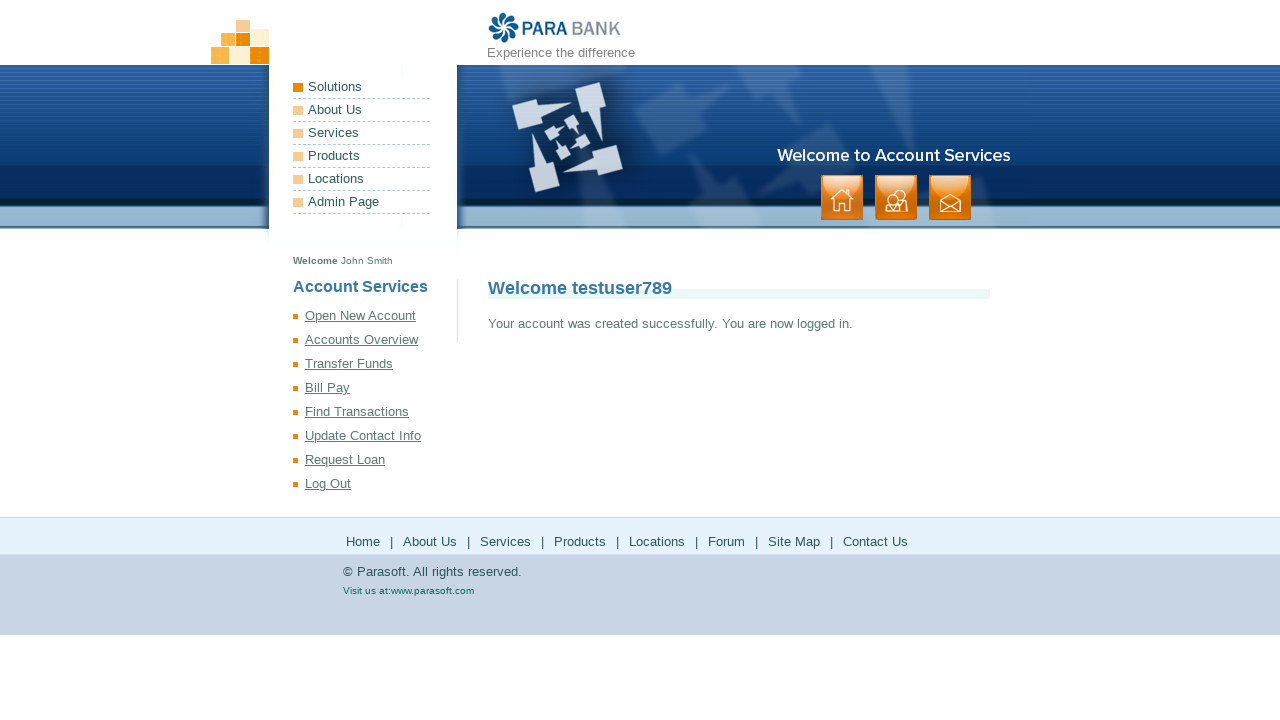